Tests the password reset functionality by entering an invalid login/email and verifying the error message displayed

Starting URL: https://login1.nextbasecrm.com/?forgot_password=yes

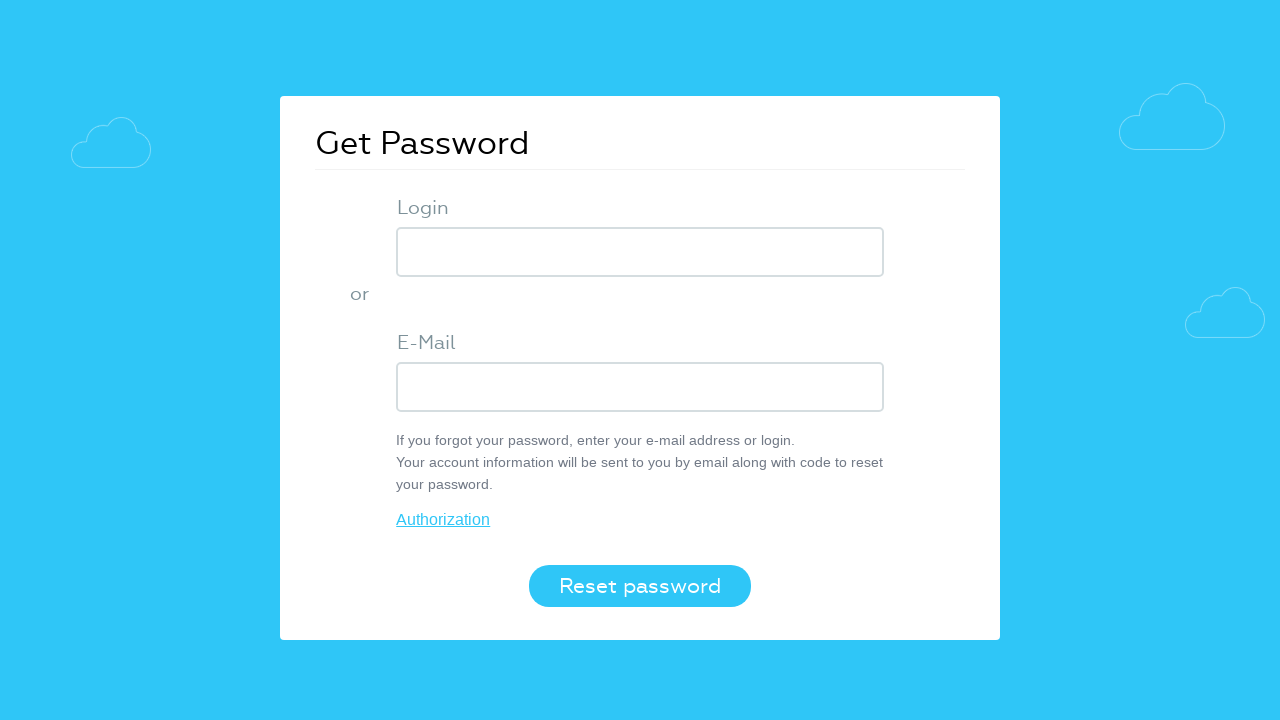

Filled login field with invalid email 'incorrect' on input[name='USER_LOGIN']
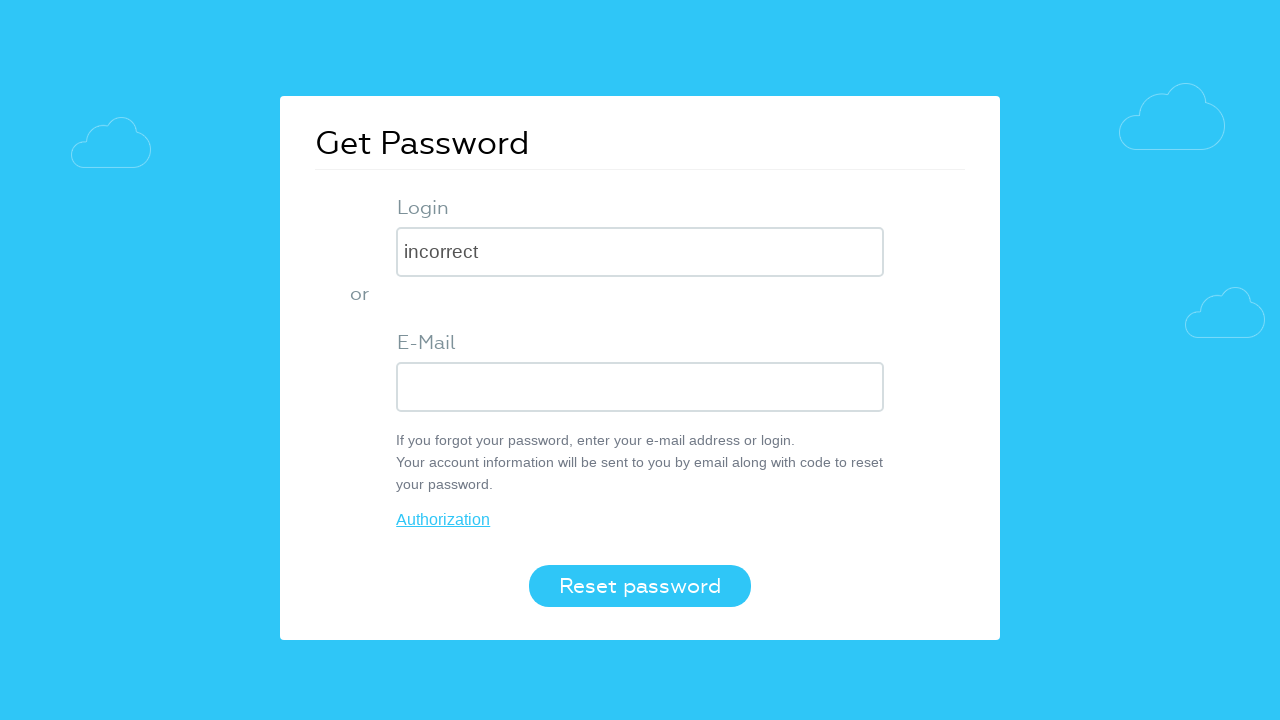

Clicked reset password button at (640, 586) on button.login-btn
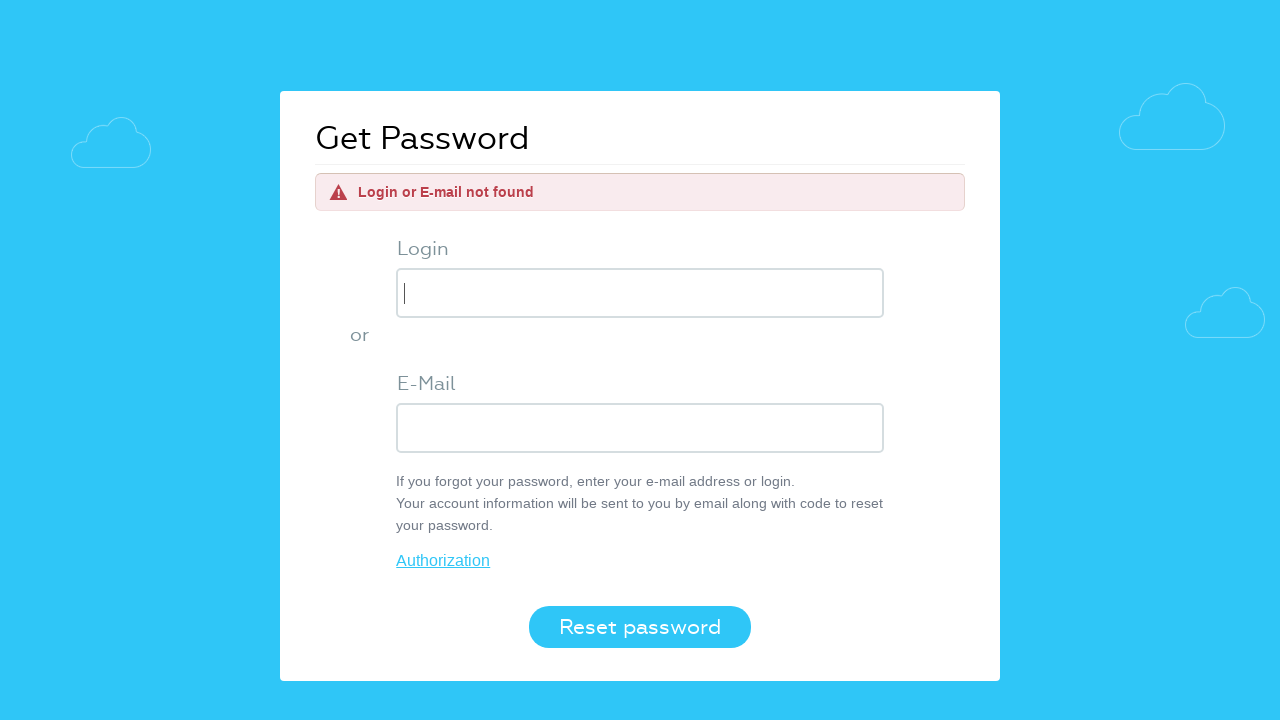

Error message element appeared
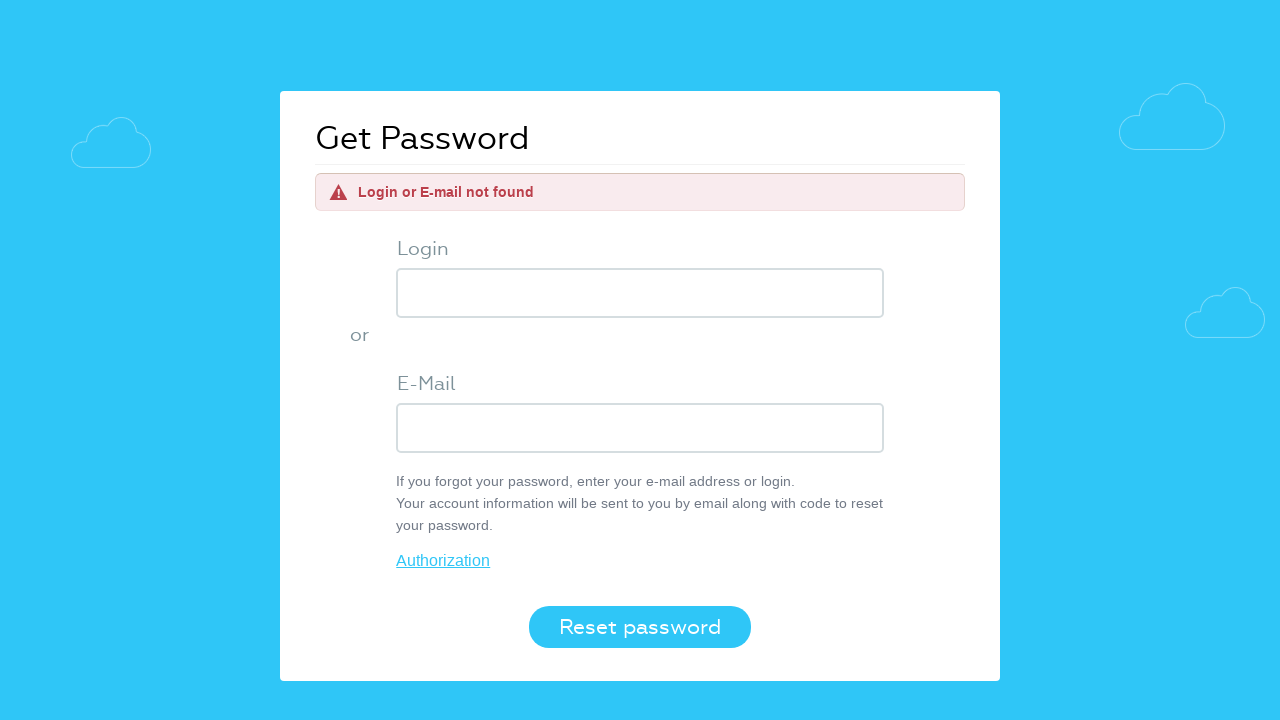

Retrieved error message text: 'Login or E-mail not found'
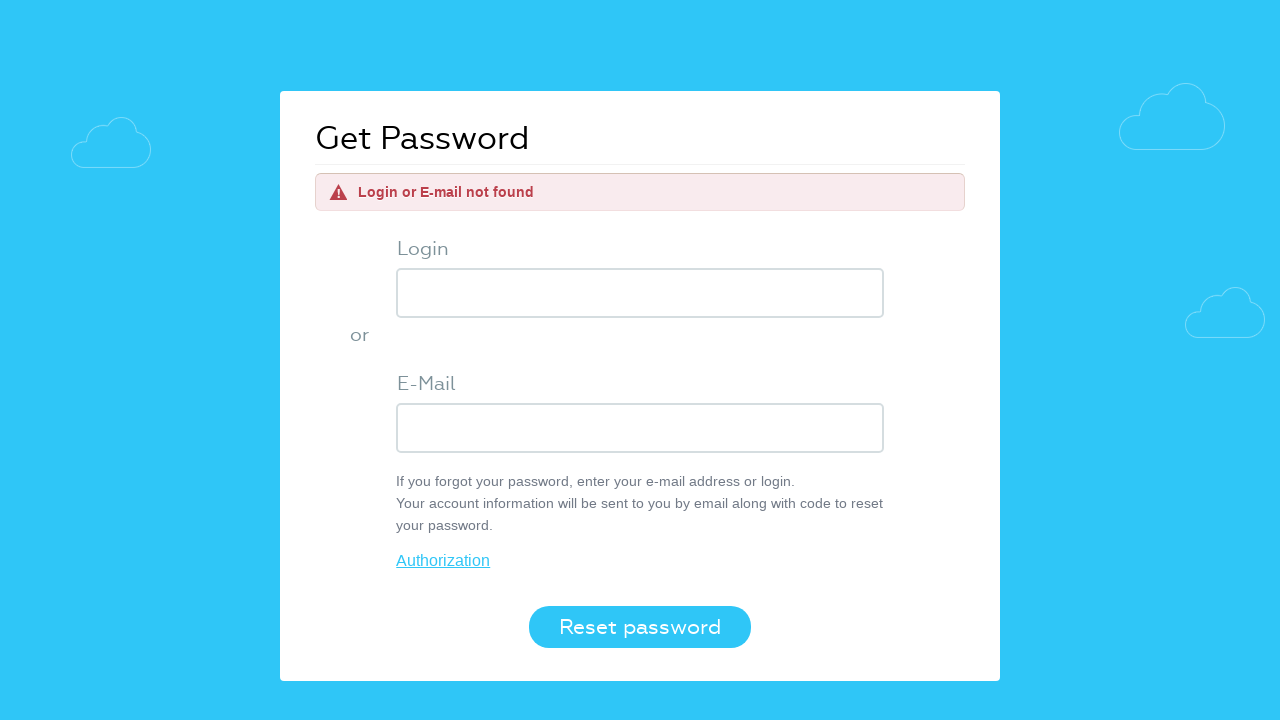

Verified error message is 'Login or E-mail not found'
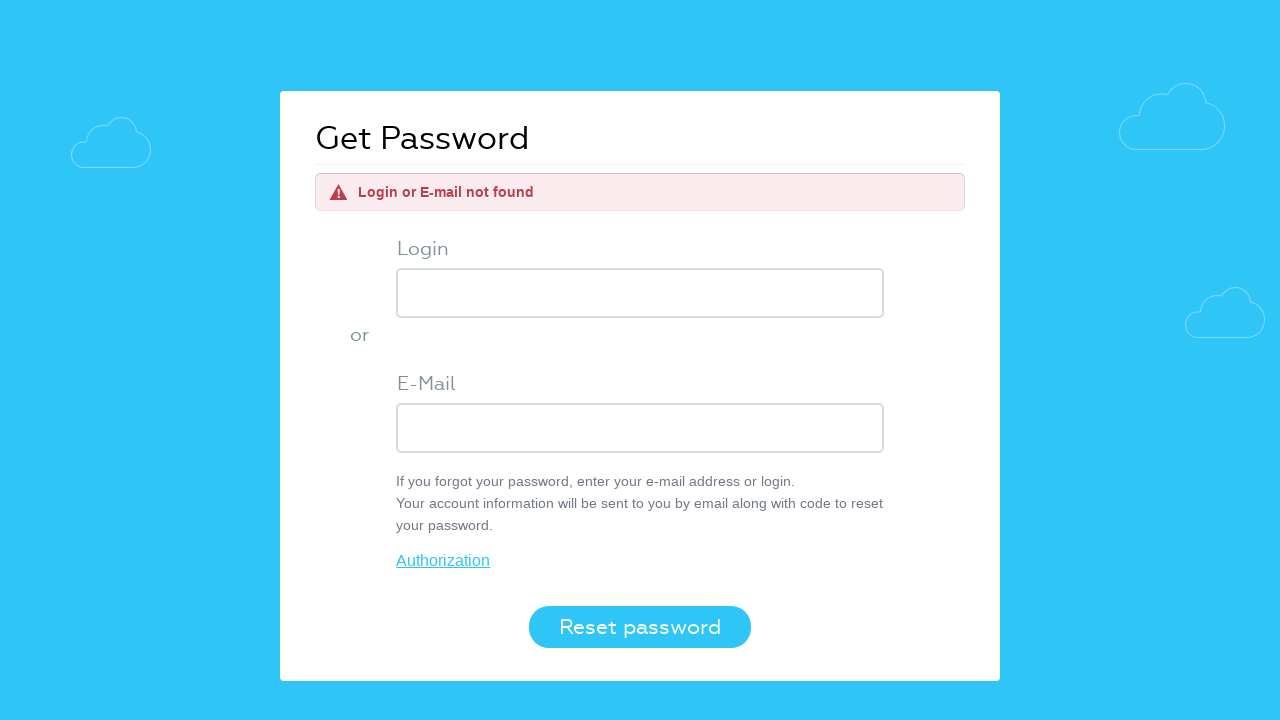

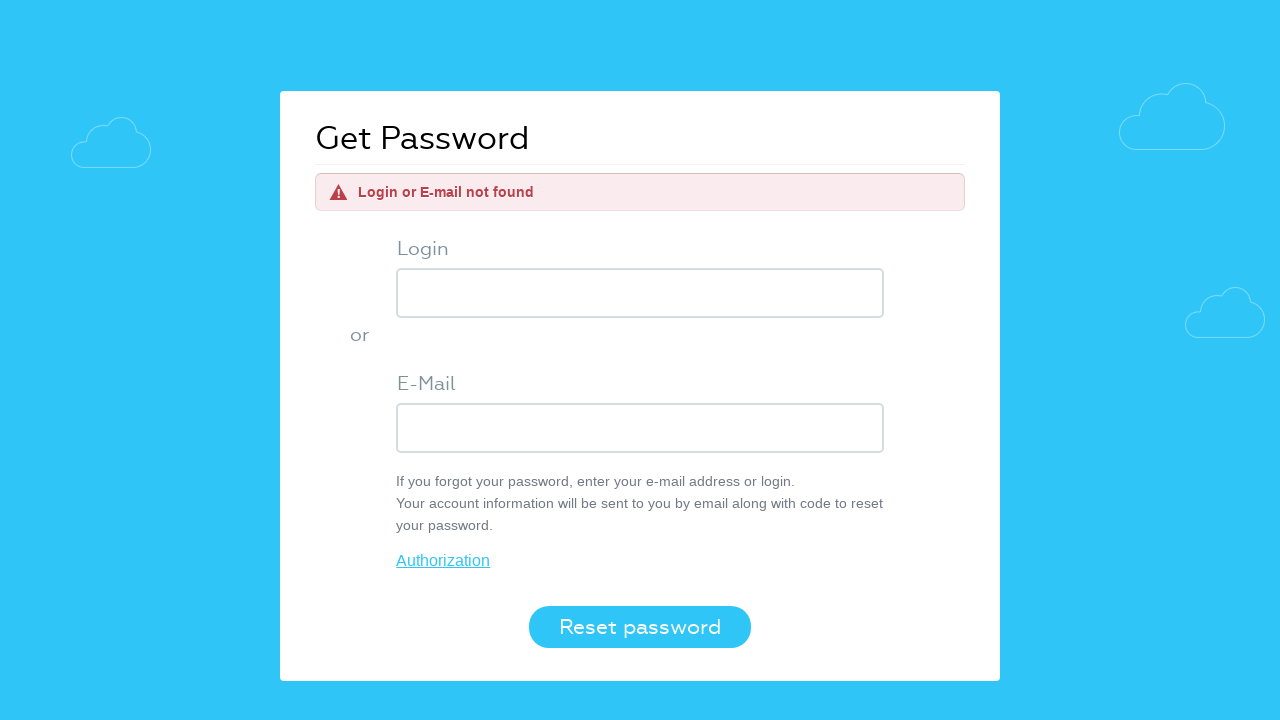